Tests drag and drop functionality by dragging a source element and dropping it onto a target element within an iframe on the jQuery UI demo page.

Starting URL: https://jqueryui.com/droppable/

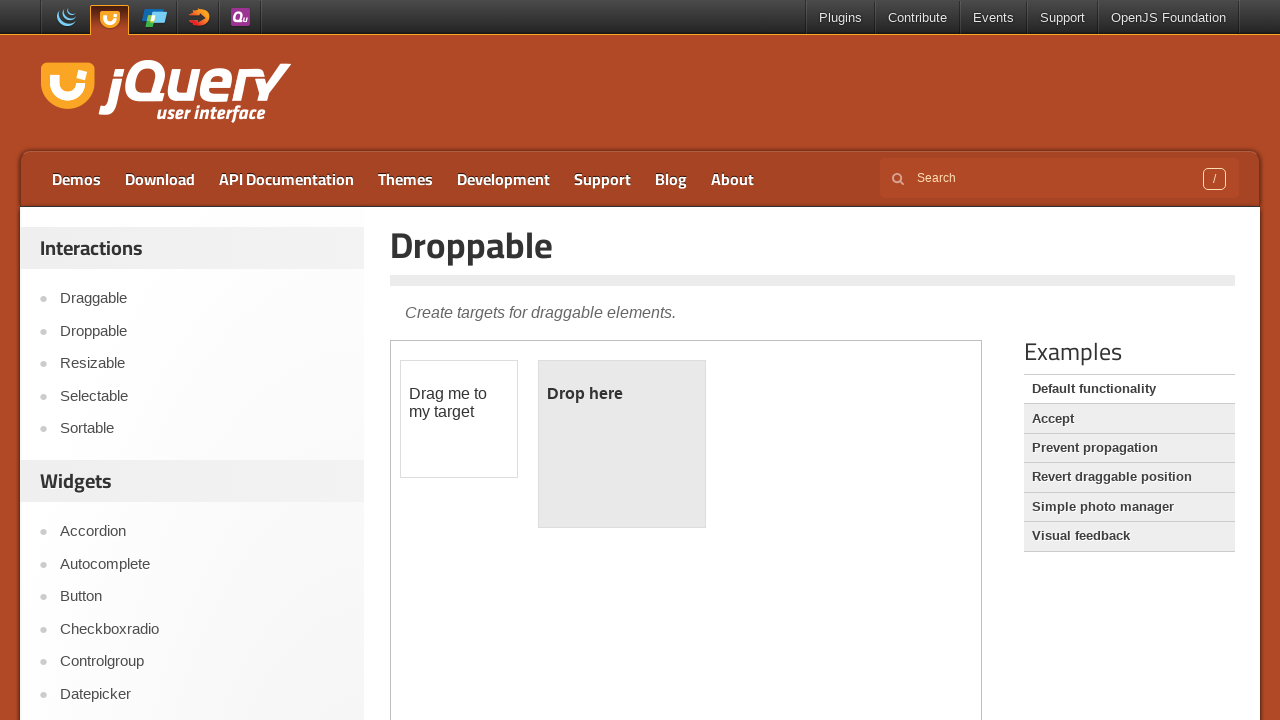

Located the demo-frame iframe containing drag and drop elements
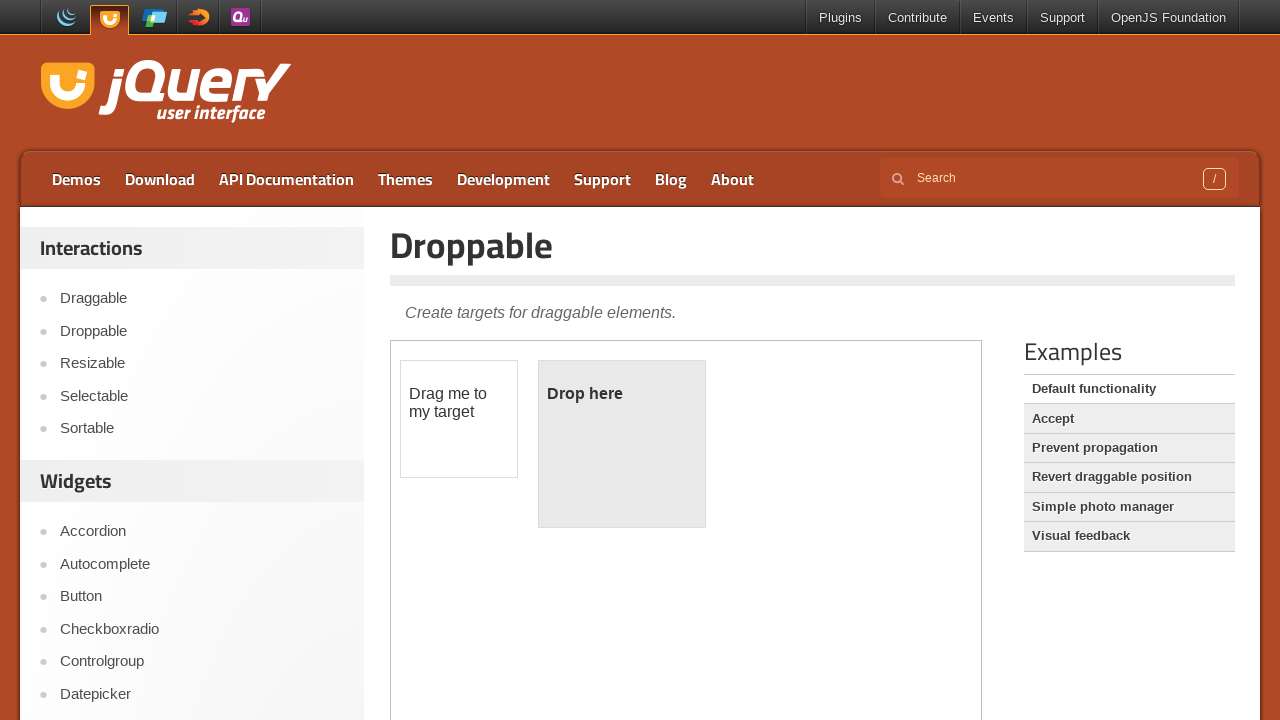

Located the draggable source element with id 'draggable'
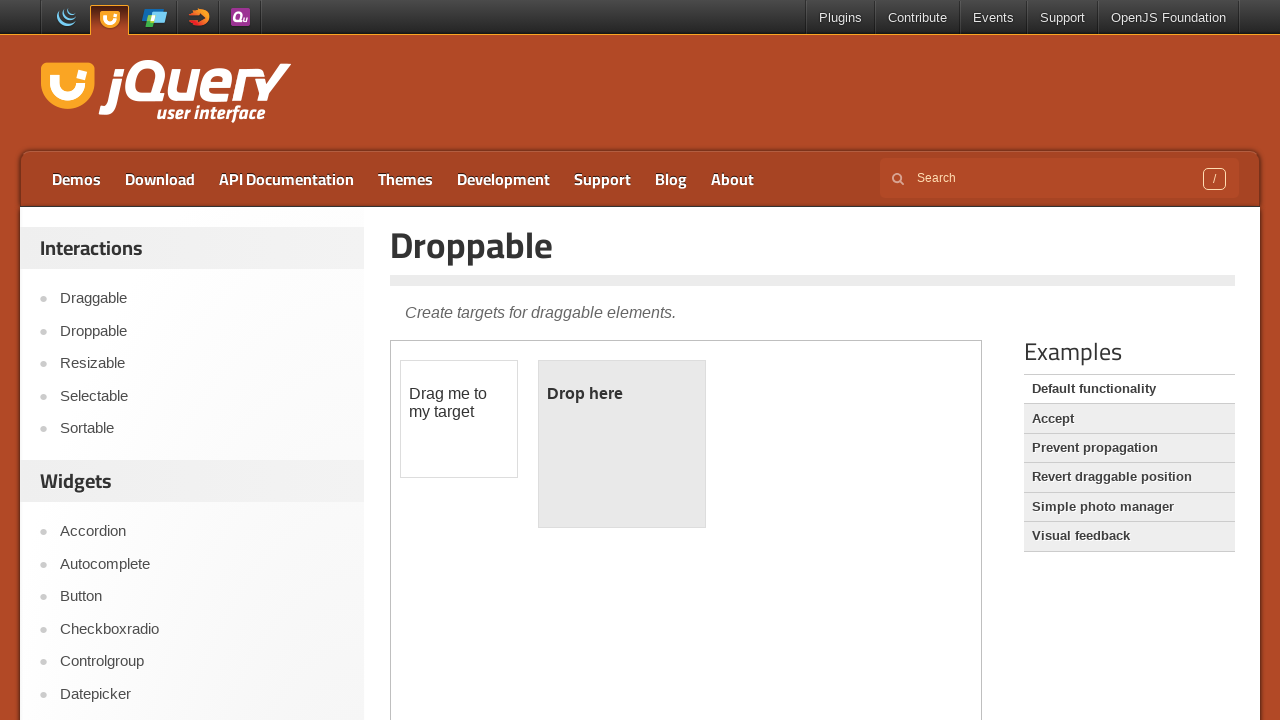

Located the droppable target element with id 'droppable'
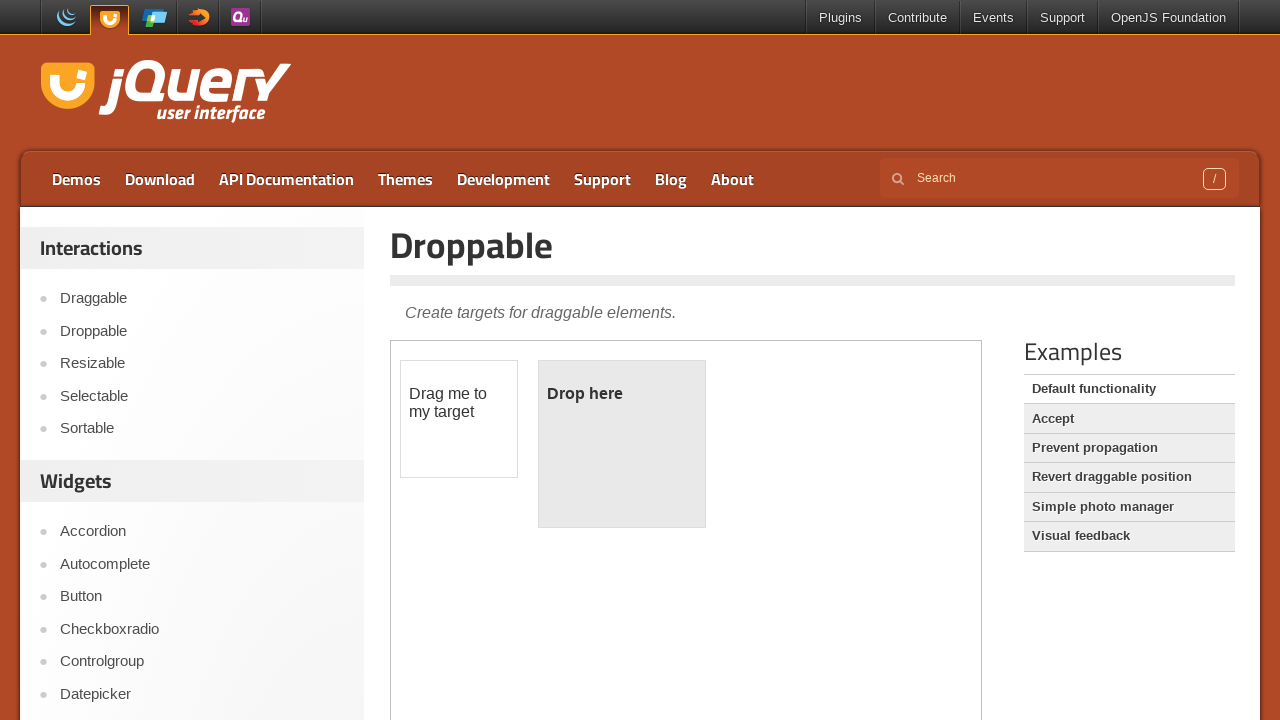

Performed drag and drop action from source to target element at (622, 444)
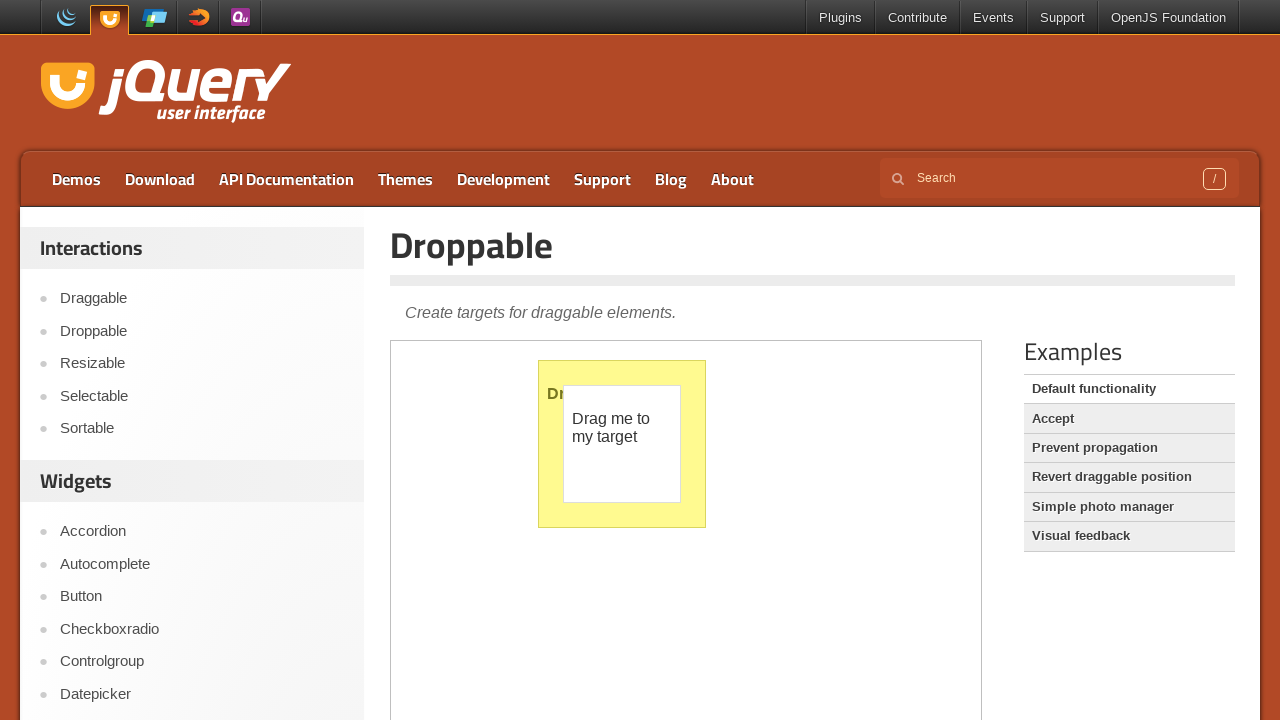

Verified successful drop by confirming target element displays 'Dropped!' text
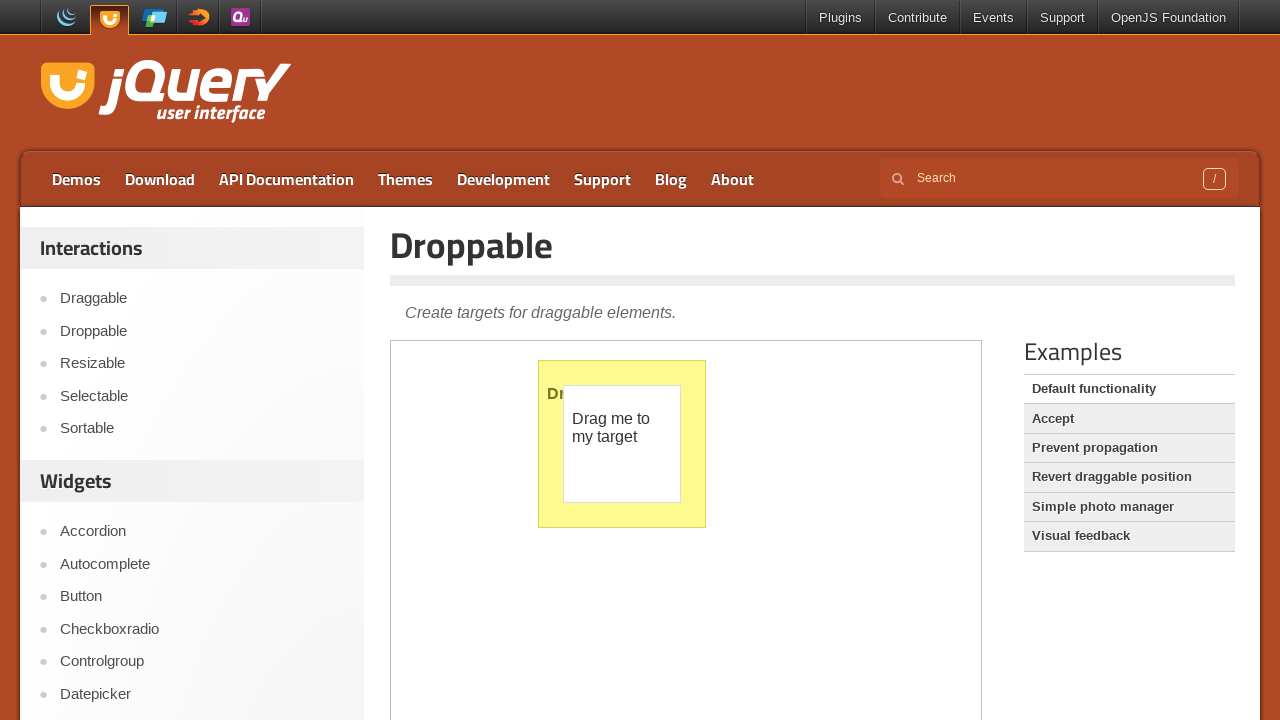

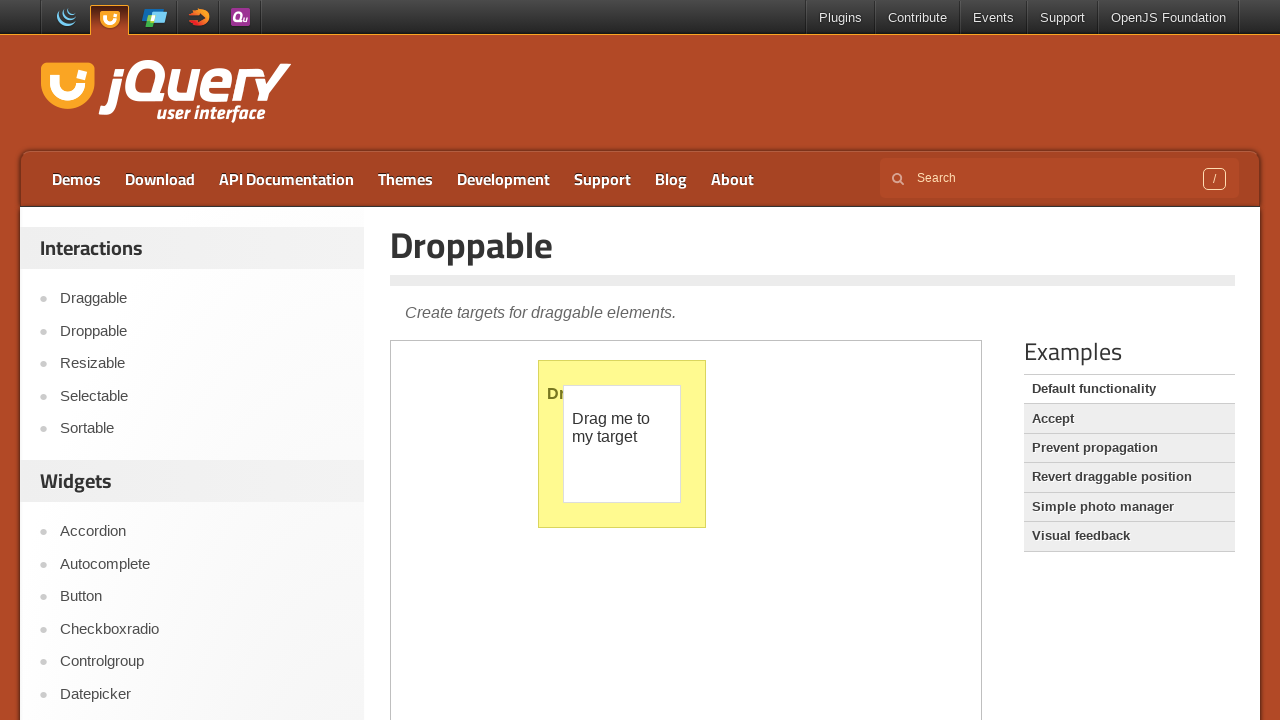